Tests link counting in different page sections and opens footer links in new tabs to verify they work correctly

Starting URL: https://www.rahulshettyacademy.com/AutomationPractice/

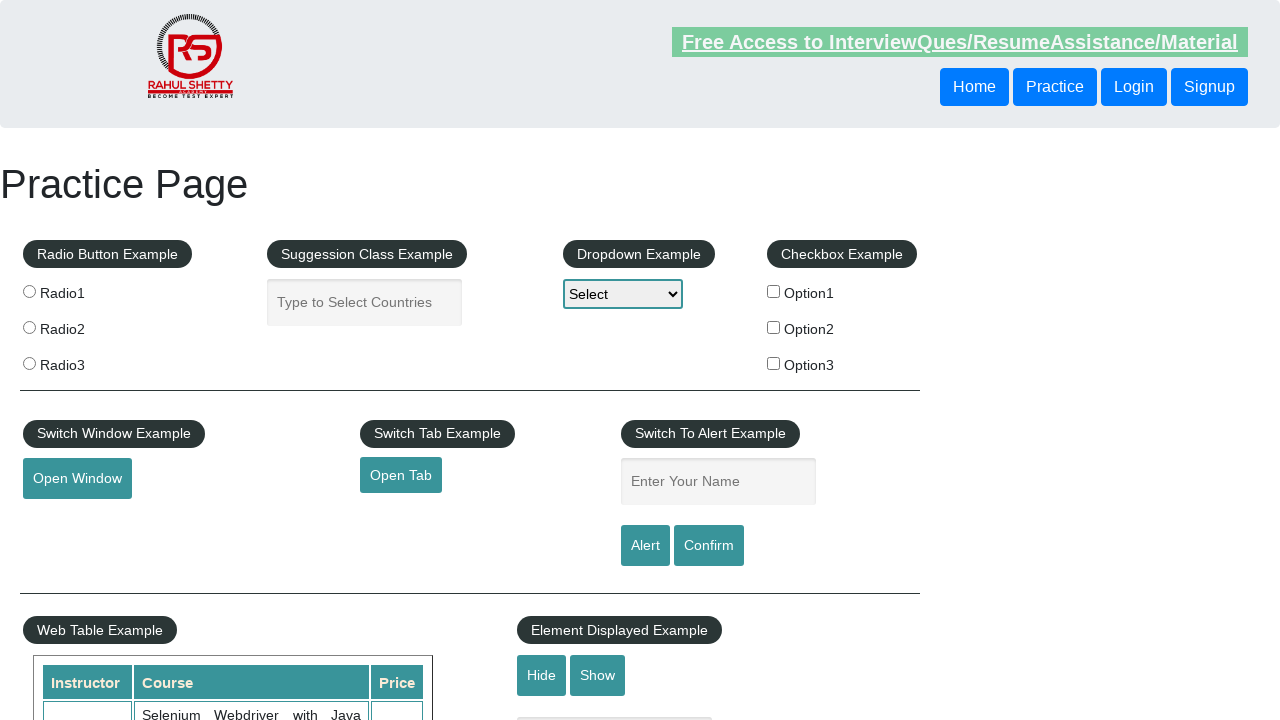

Counted total links on page
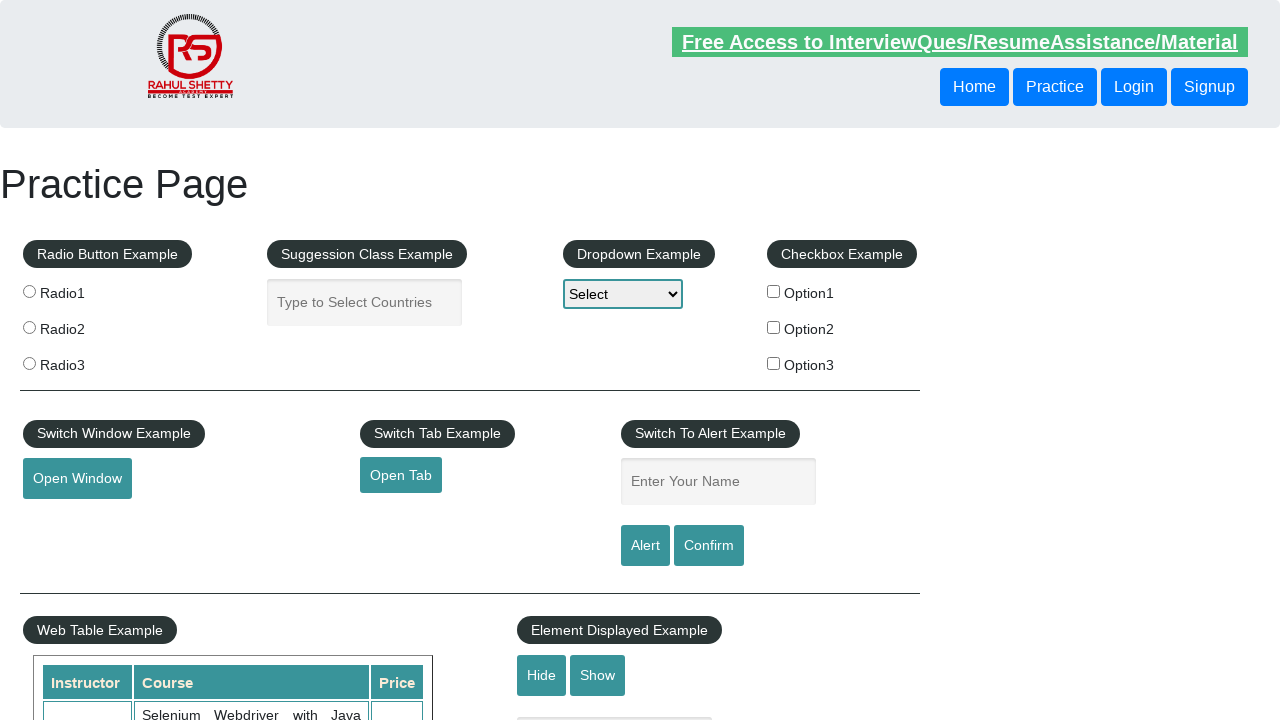

Located footer section
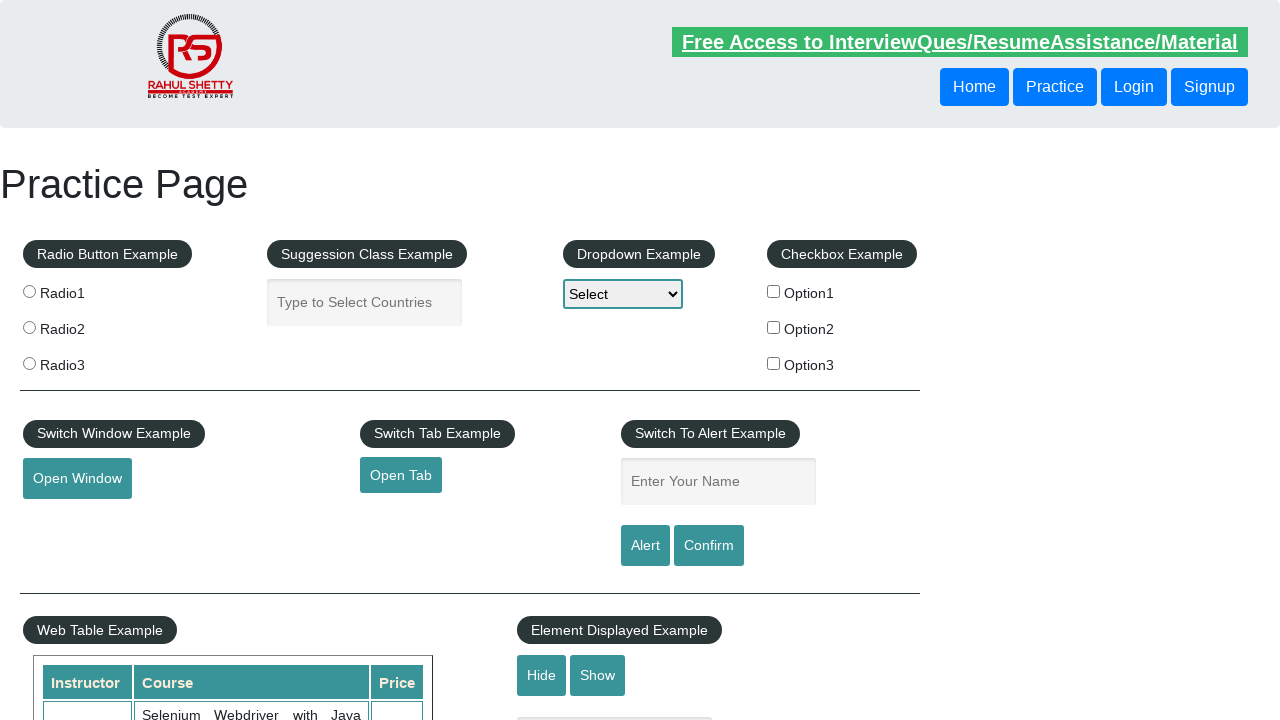

Counted total links in footer section
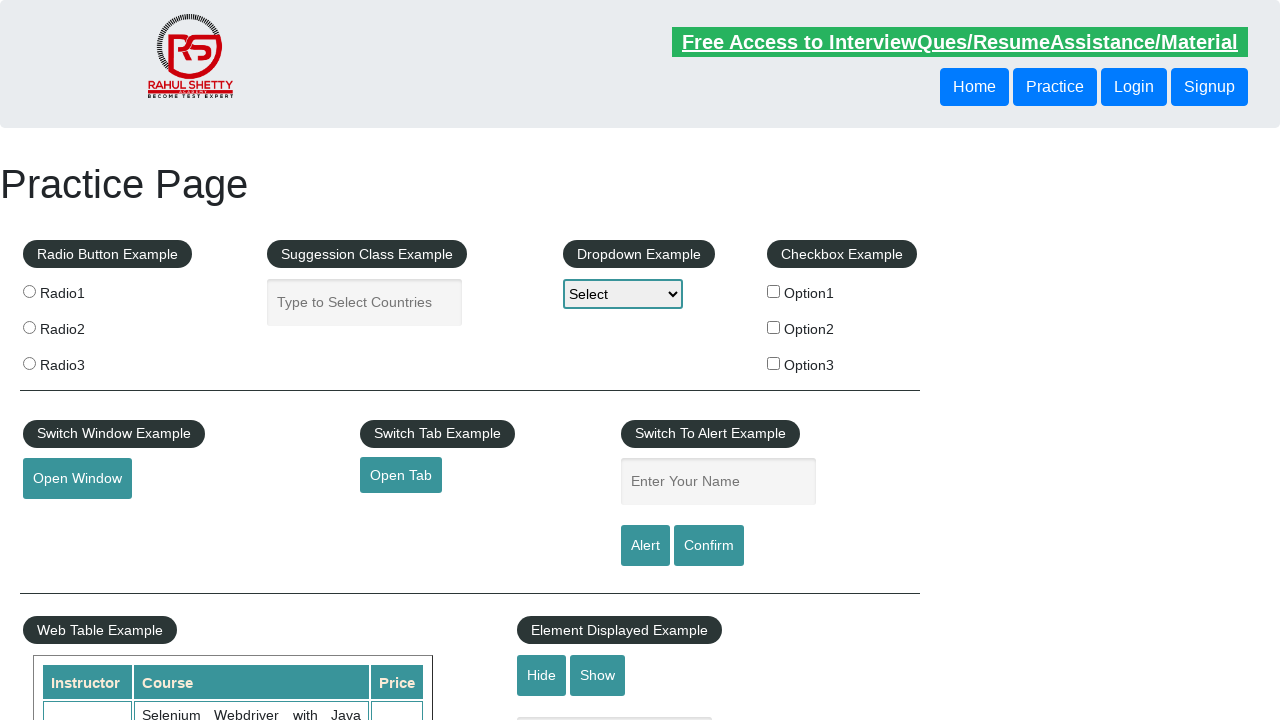

Located left column of footer
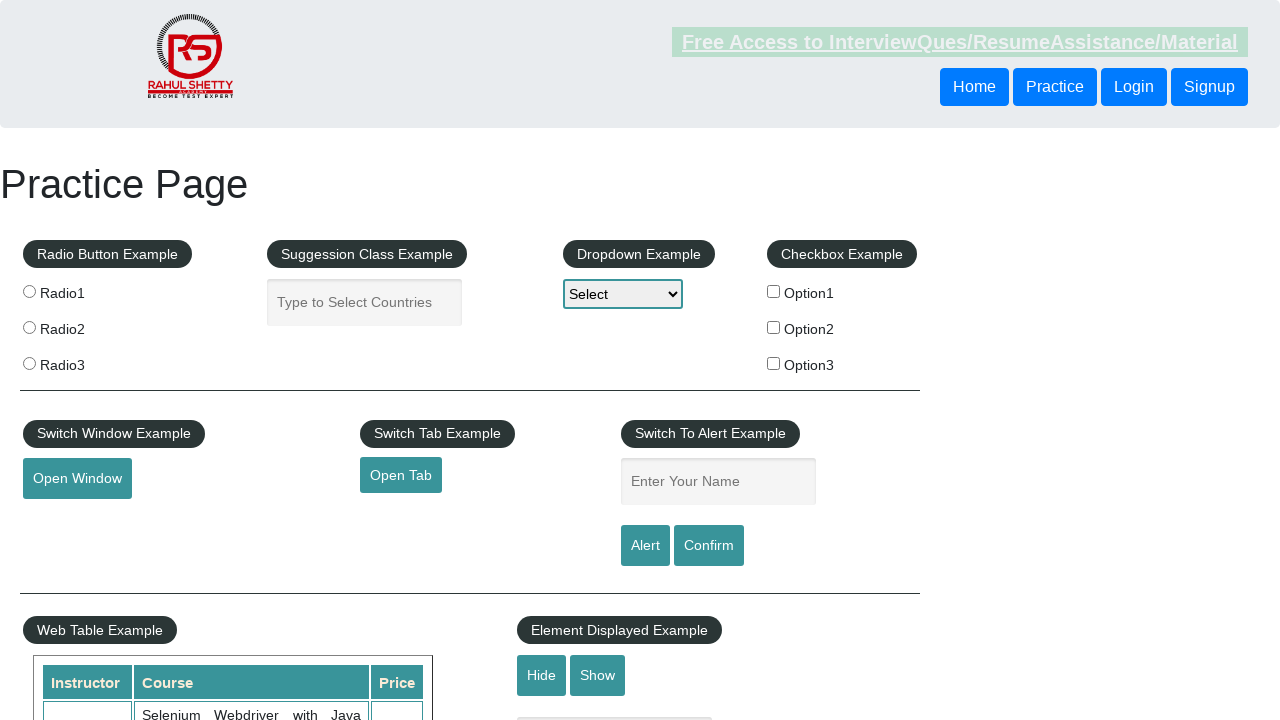

Counted links in left column of footer
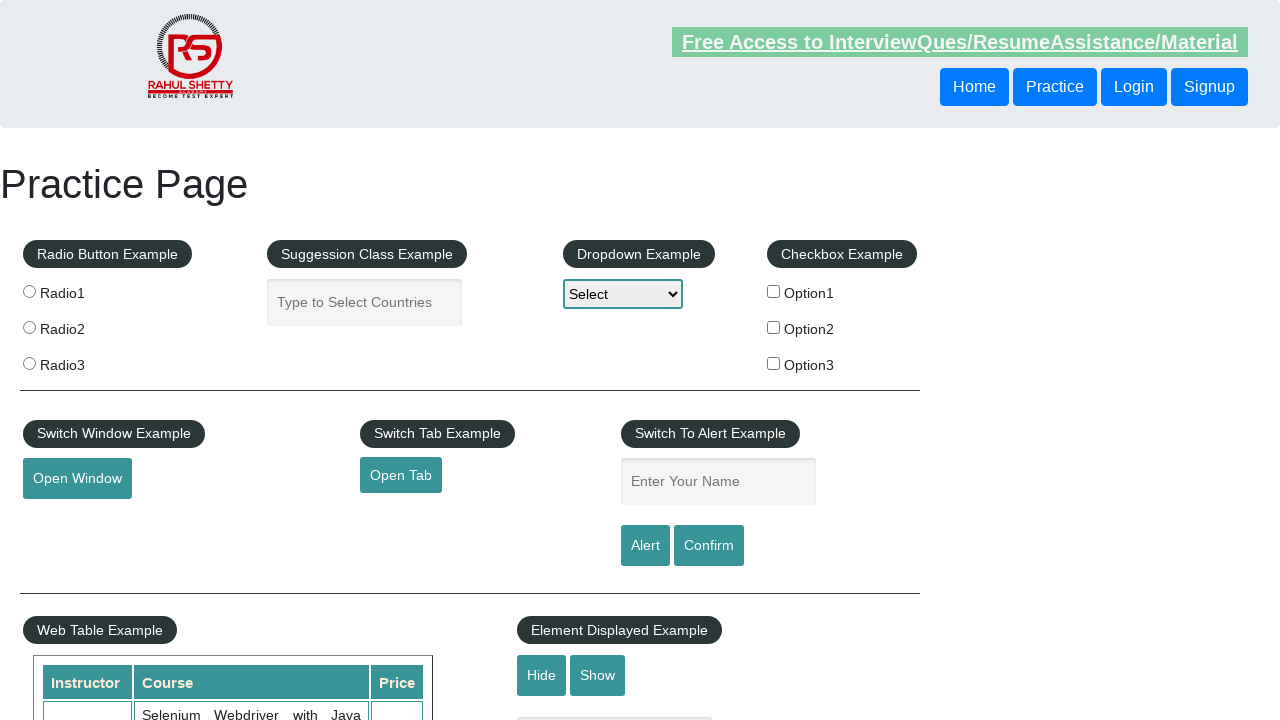

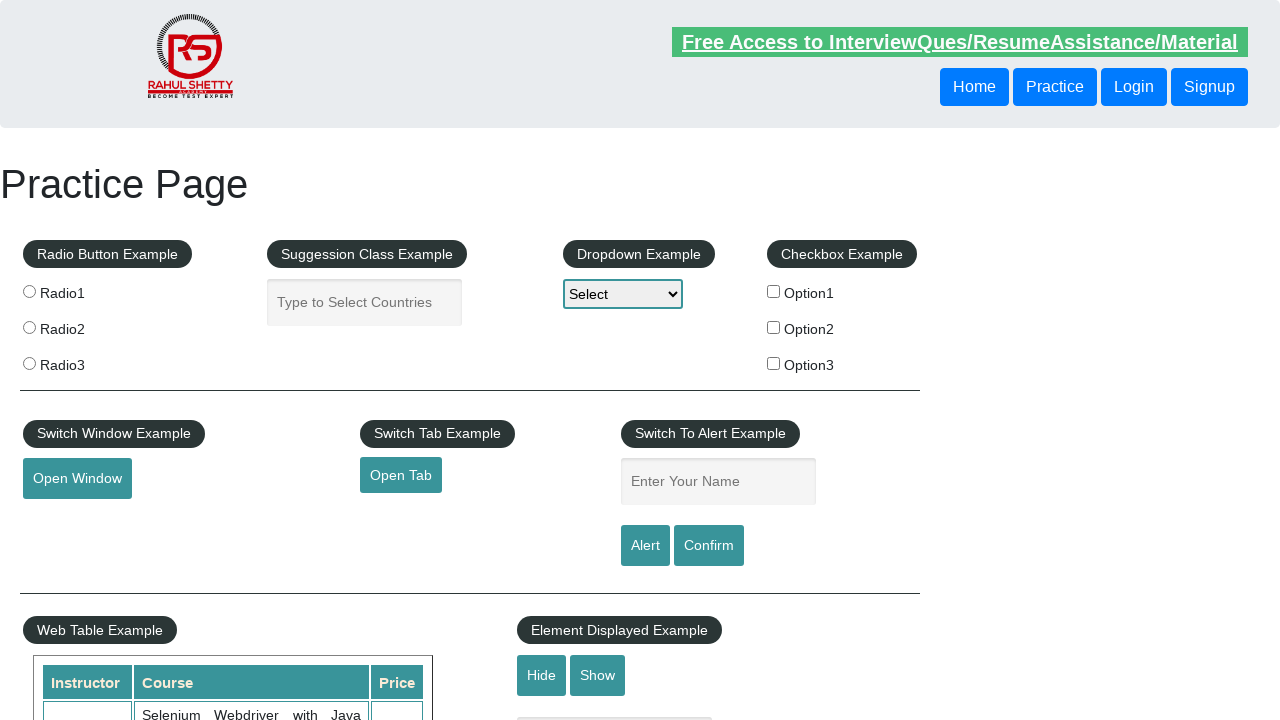